Tests registration form validation when first name contains special characters

Starting URL: https://thinking-tester-contact-list.herokuapp.com/addUser

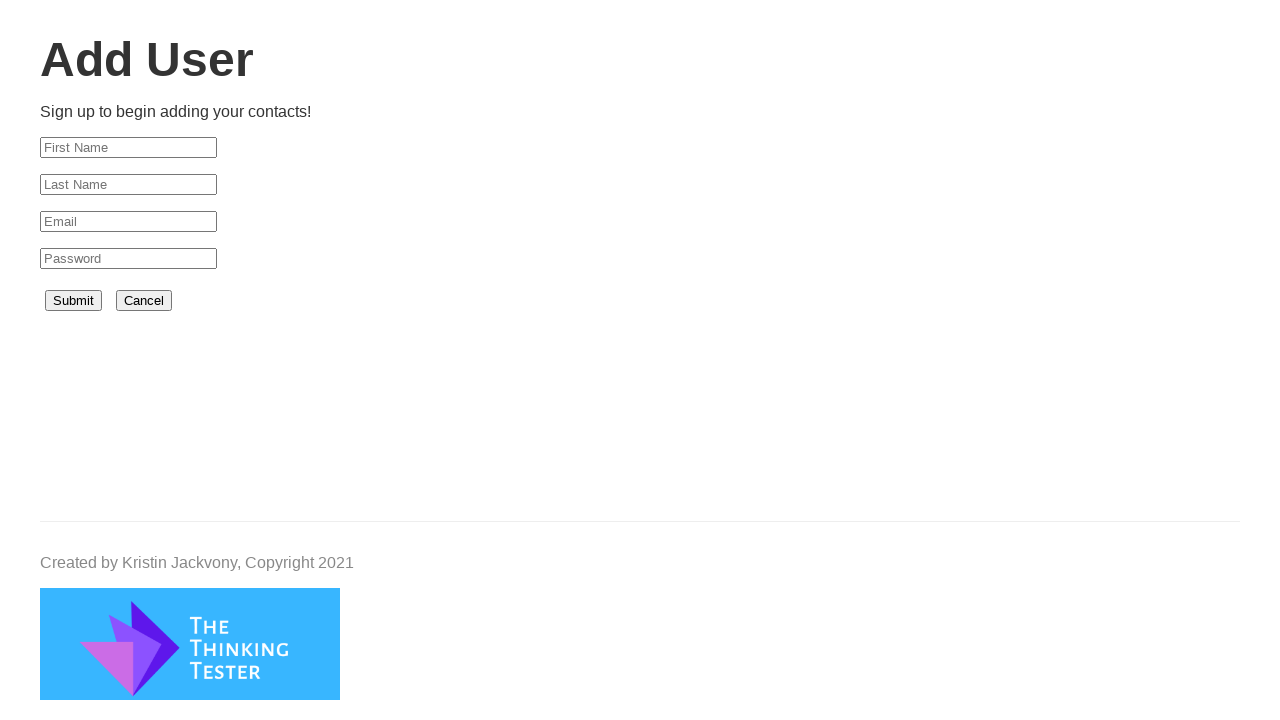

Filled first name field with special character '-' on #firstName
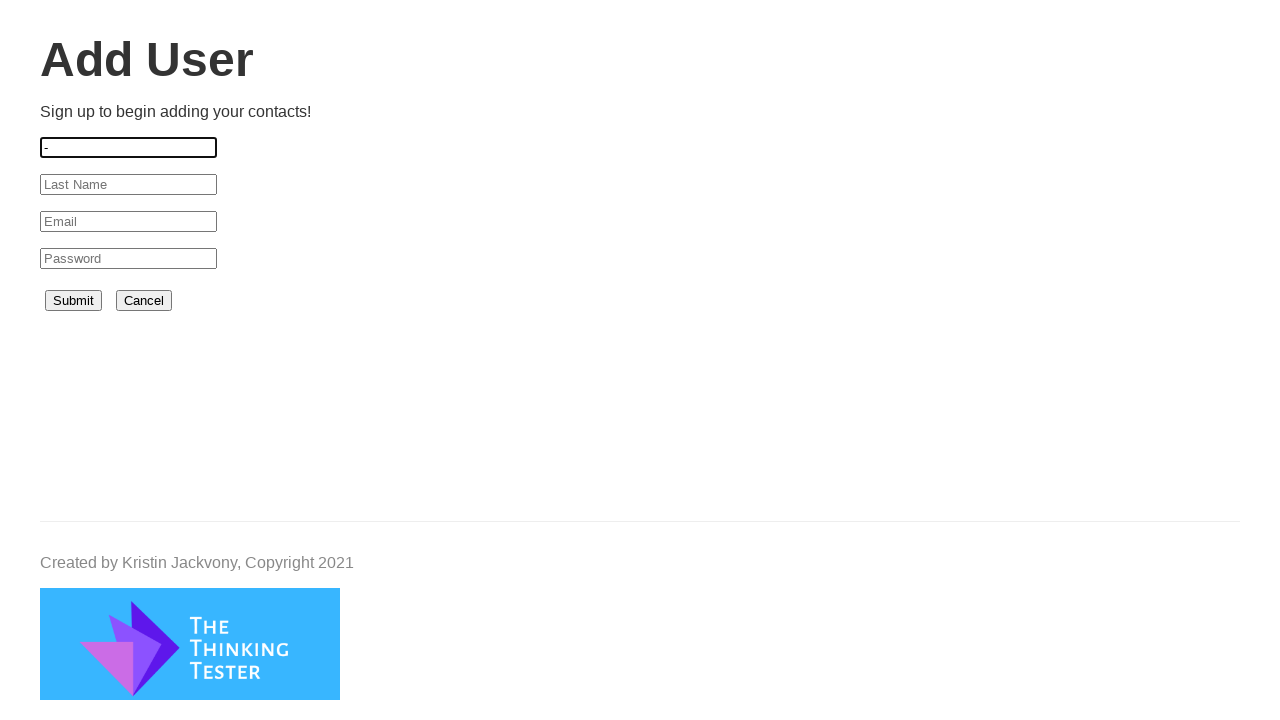

Filled last name field with 'anderson' on #lastName
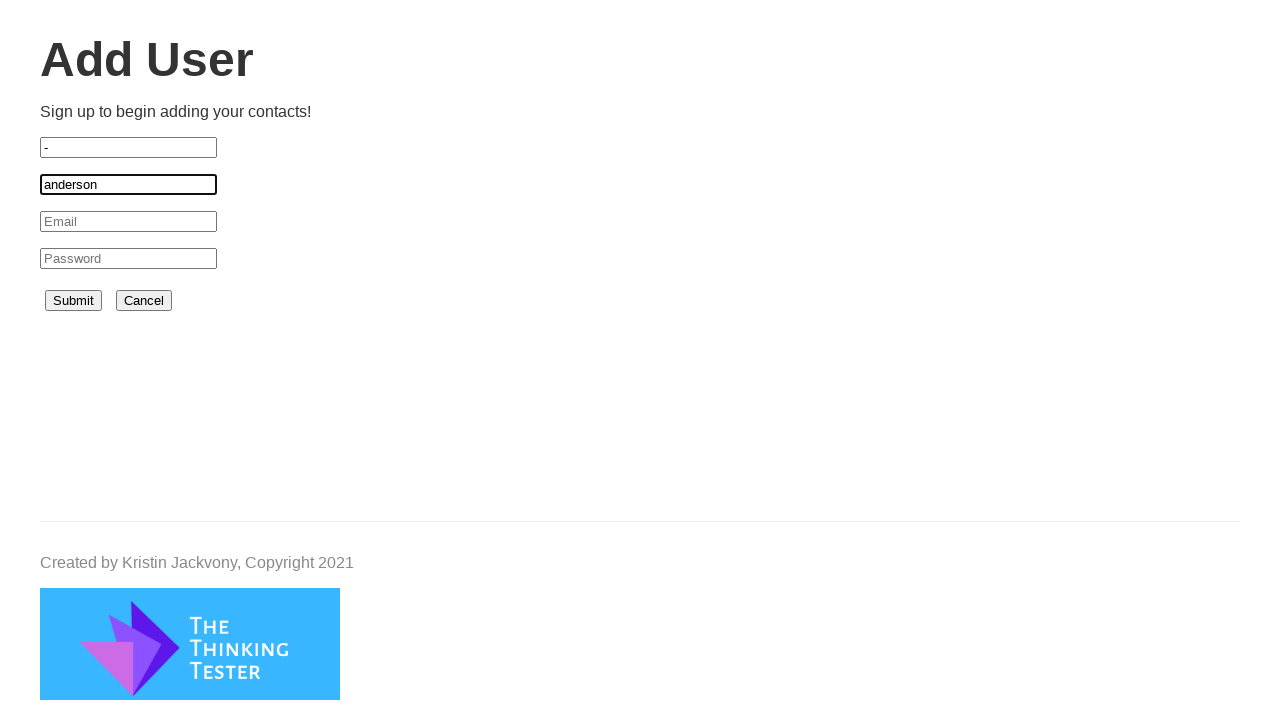

Filled email field with 'test.anderson@gmail.com' on #email
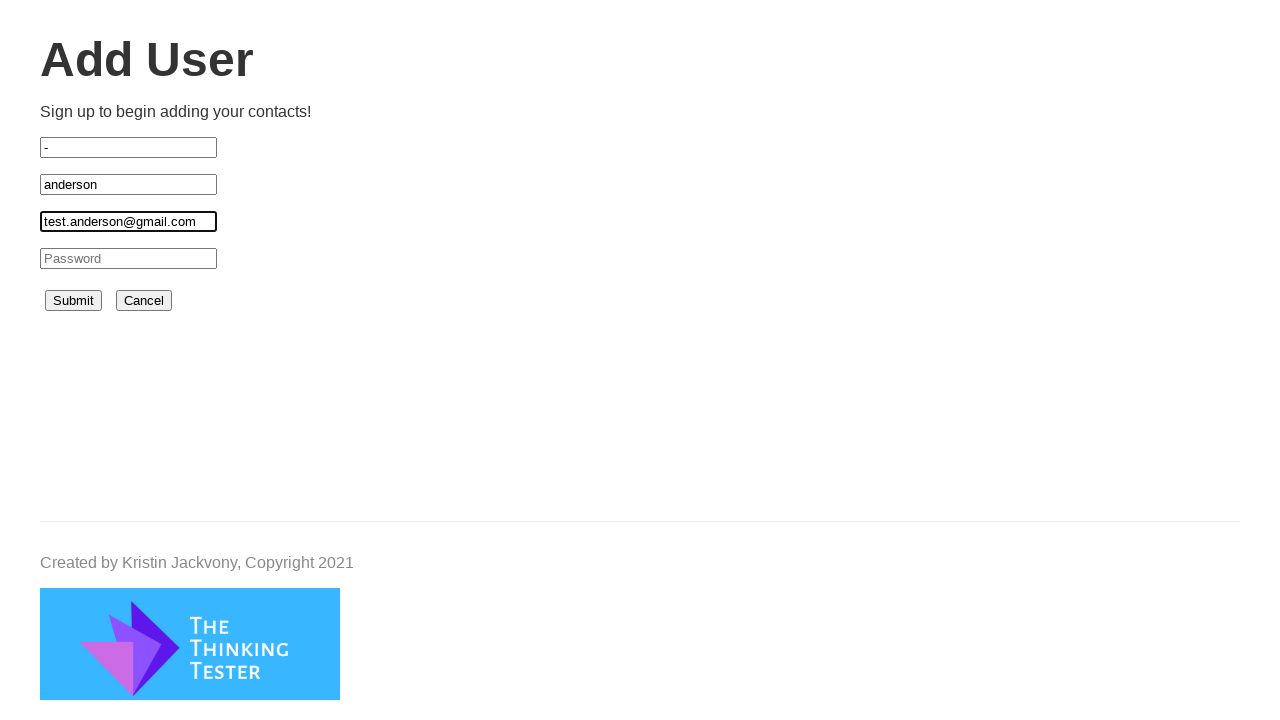

Filled password field with 'testpass1234' on #password
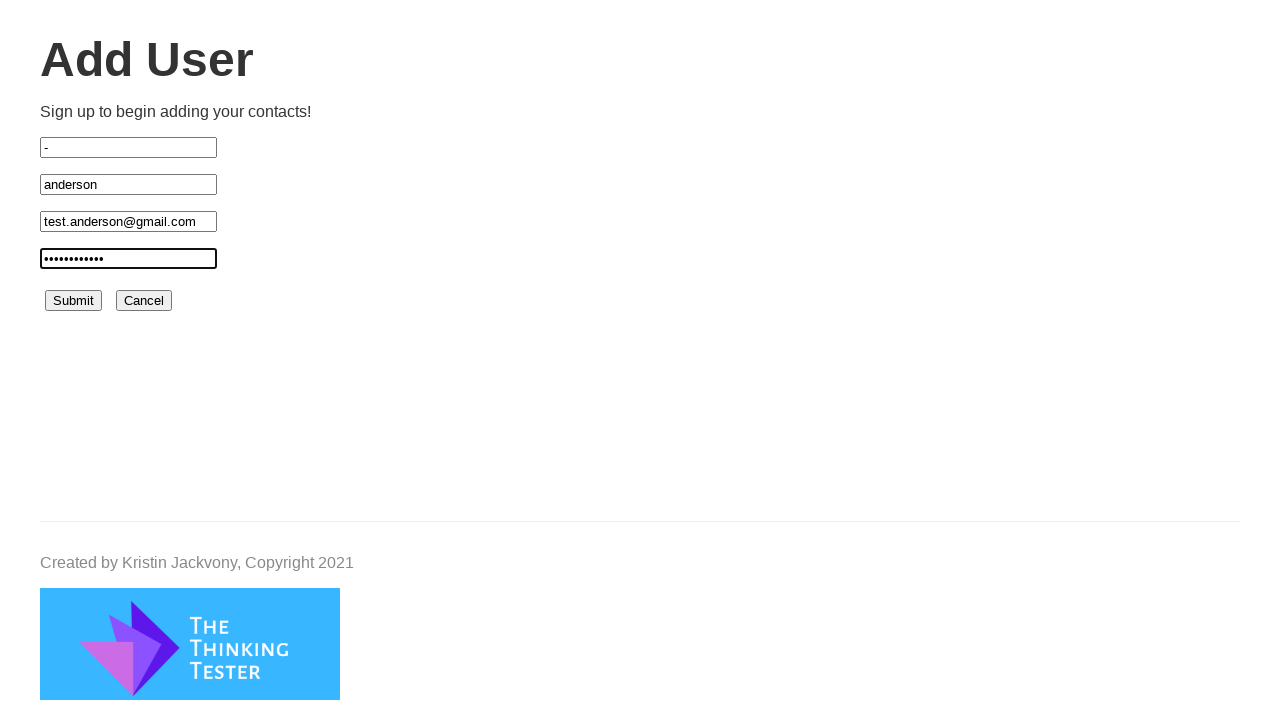

Clicked submit button to register with special character in first name at (74, 301) on #submit
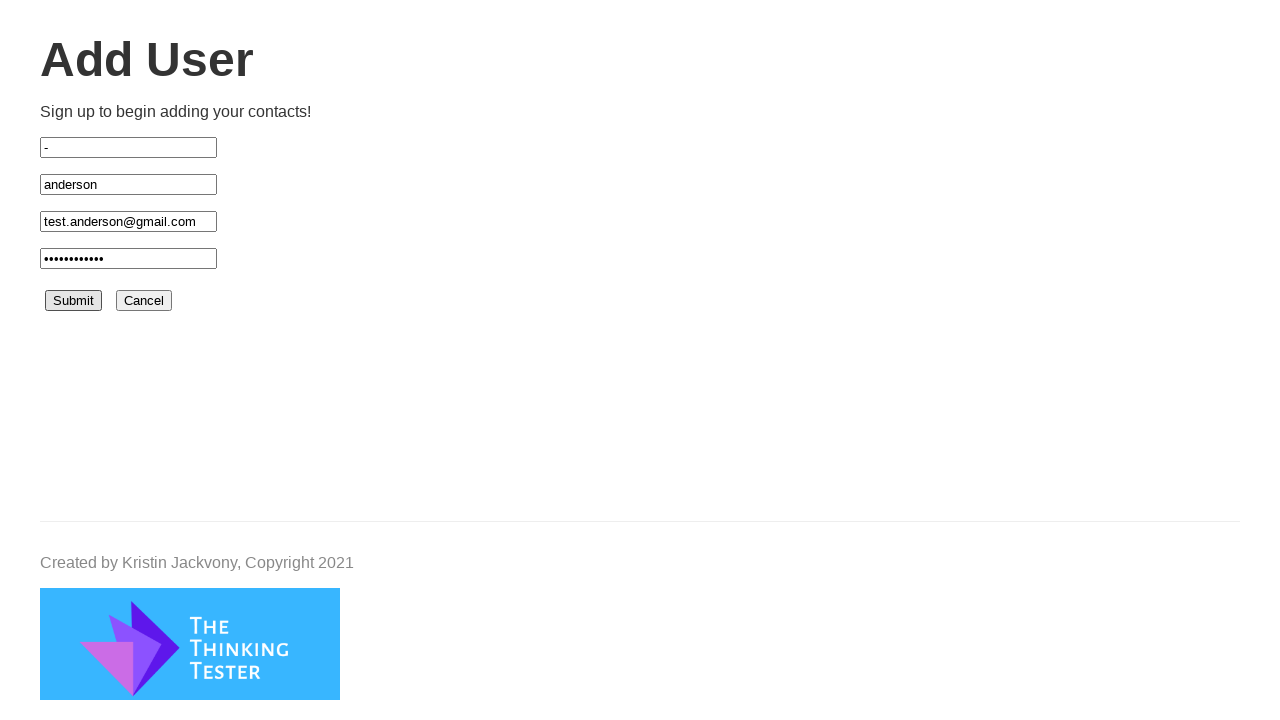

Validation error message appeared as expected
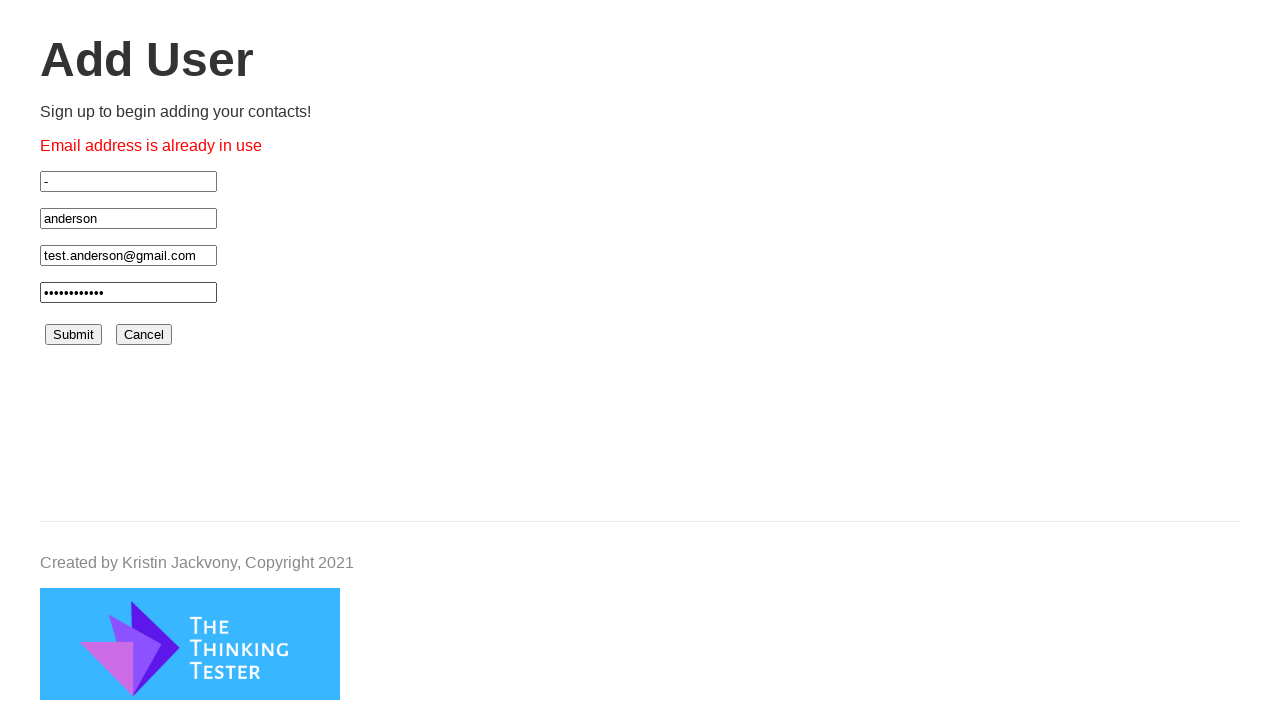

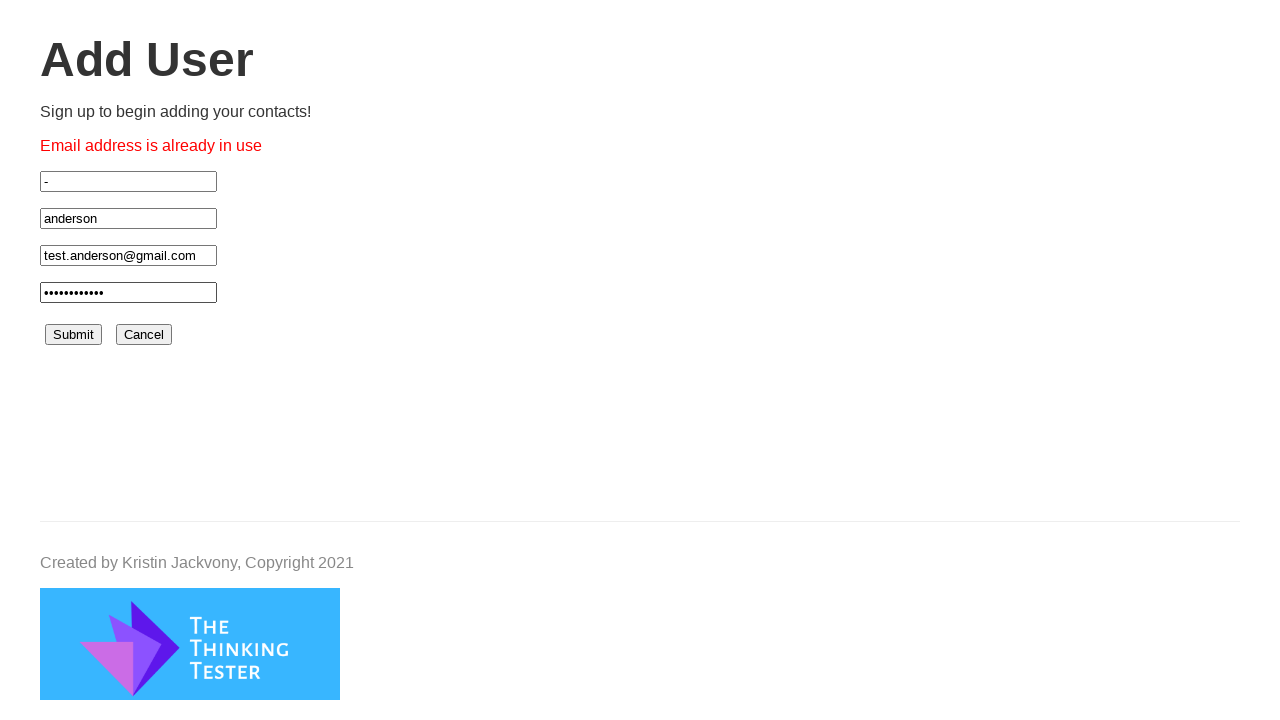